Tests window handling functionality by clicking a link that opens a new window, switching between windows, and verifying content in both windows

Starting URL: https://the-internet.herokuapp.com/windows

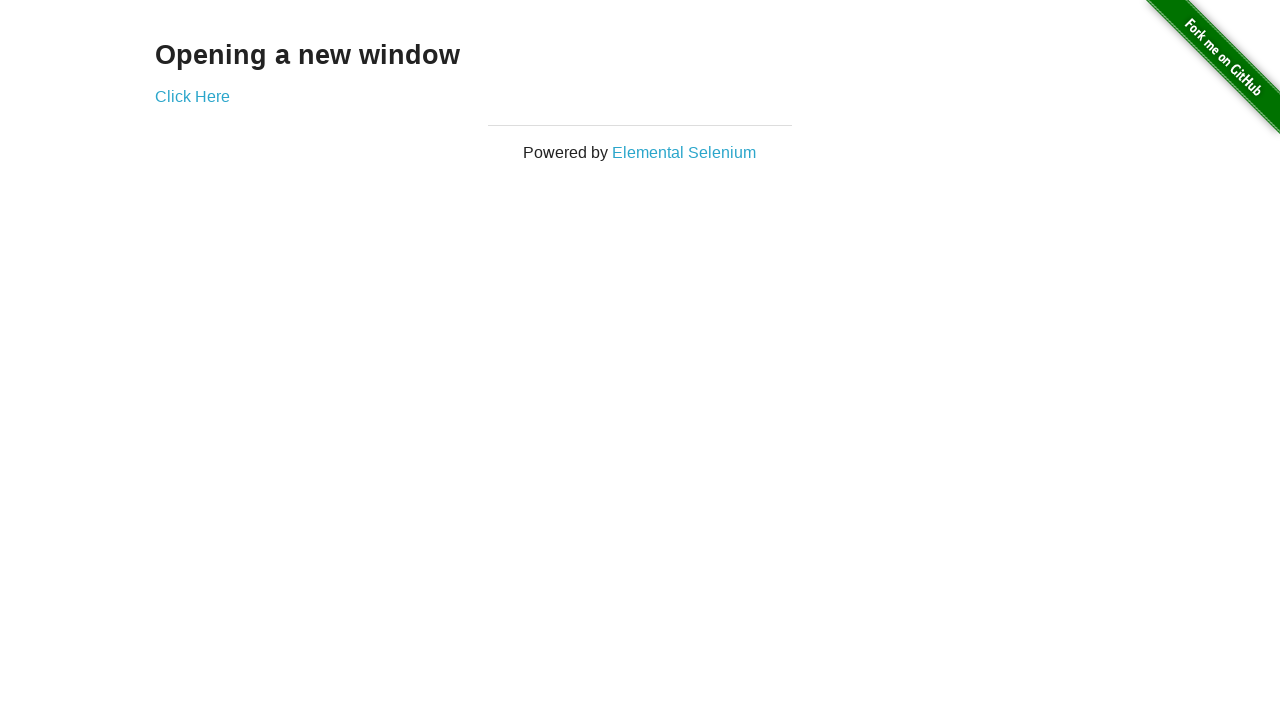

Verified 'Opening a new window' text is visible
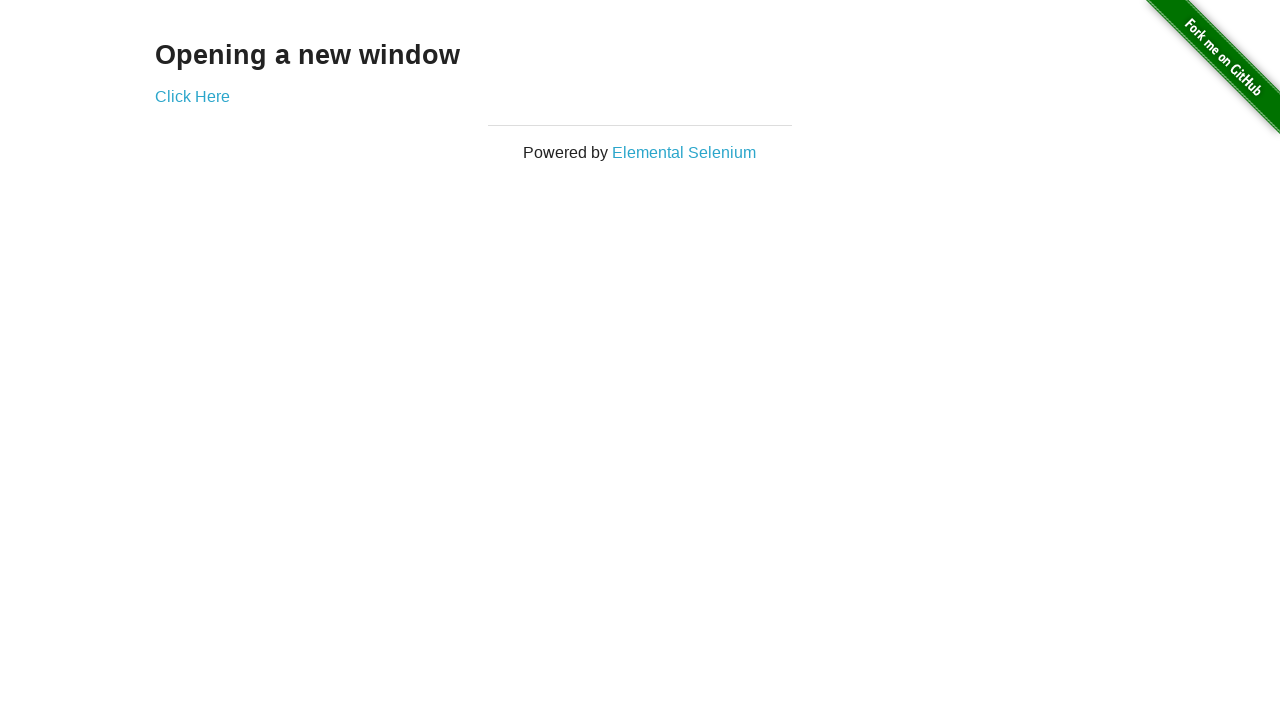

Verified page title contains 'The Internet'
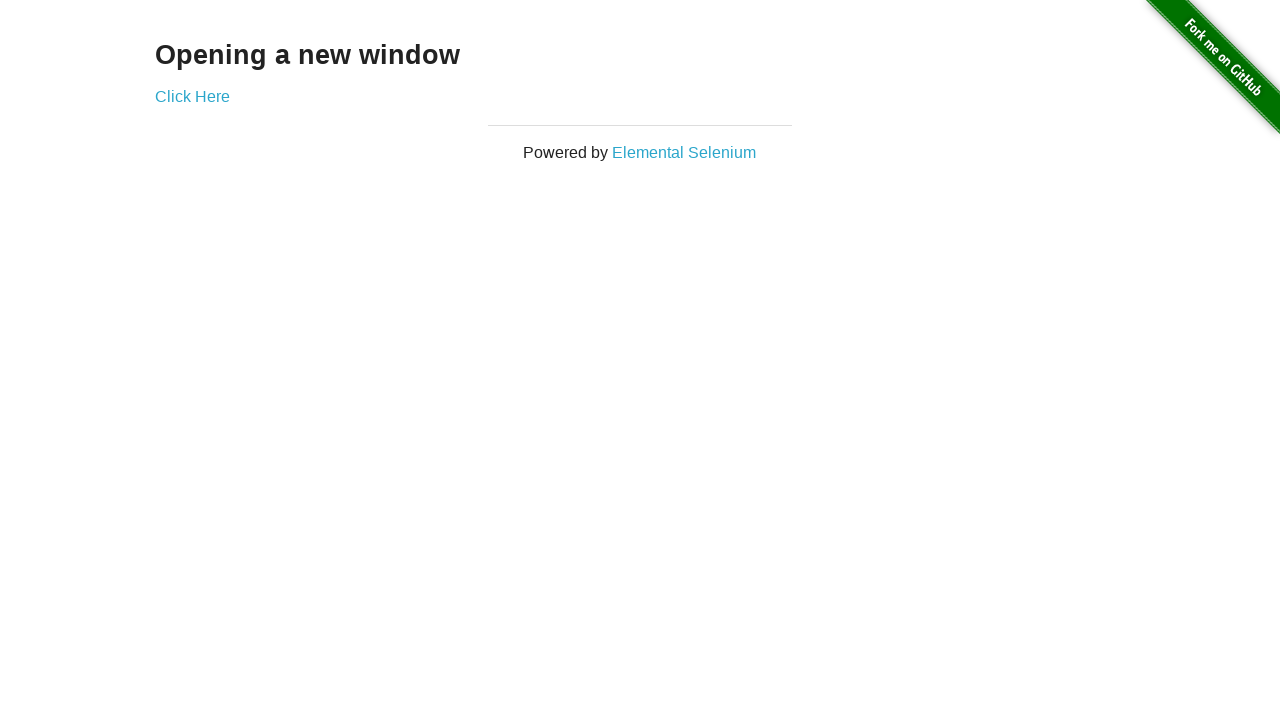

Clicked 'Click Here' link and new window opened at (192, 96) on text='Click Here'
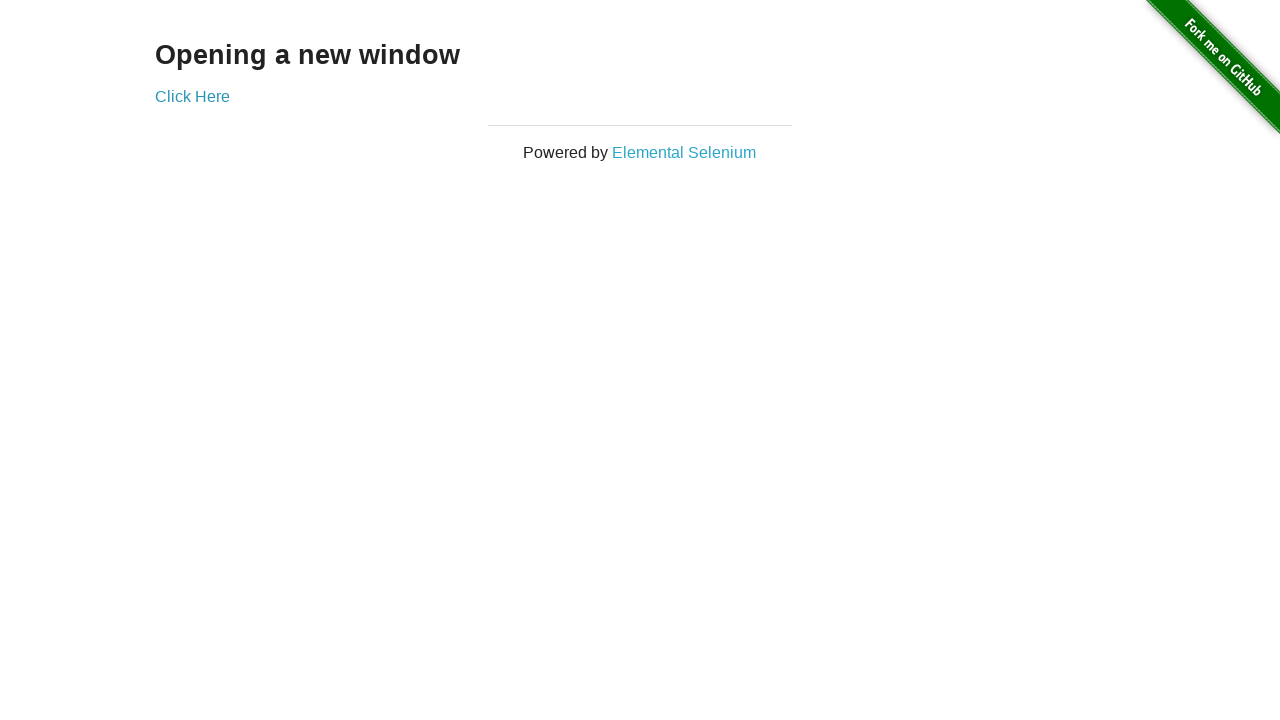

Verified new window title contains 'New Window'
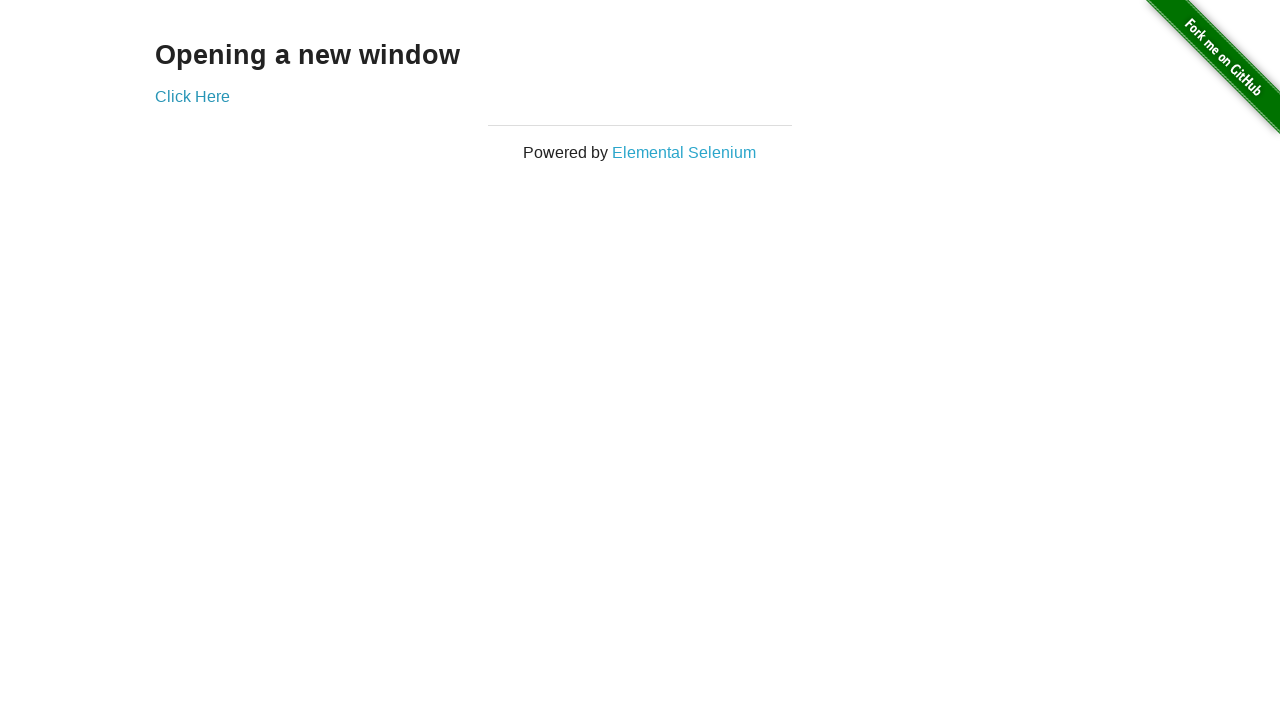

Verified 'New Window' heading is visible in new window
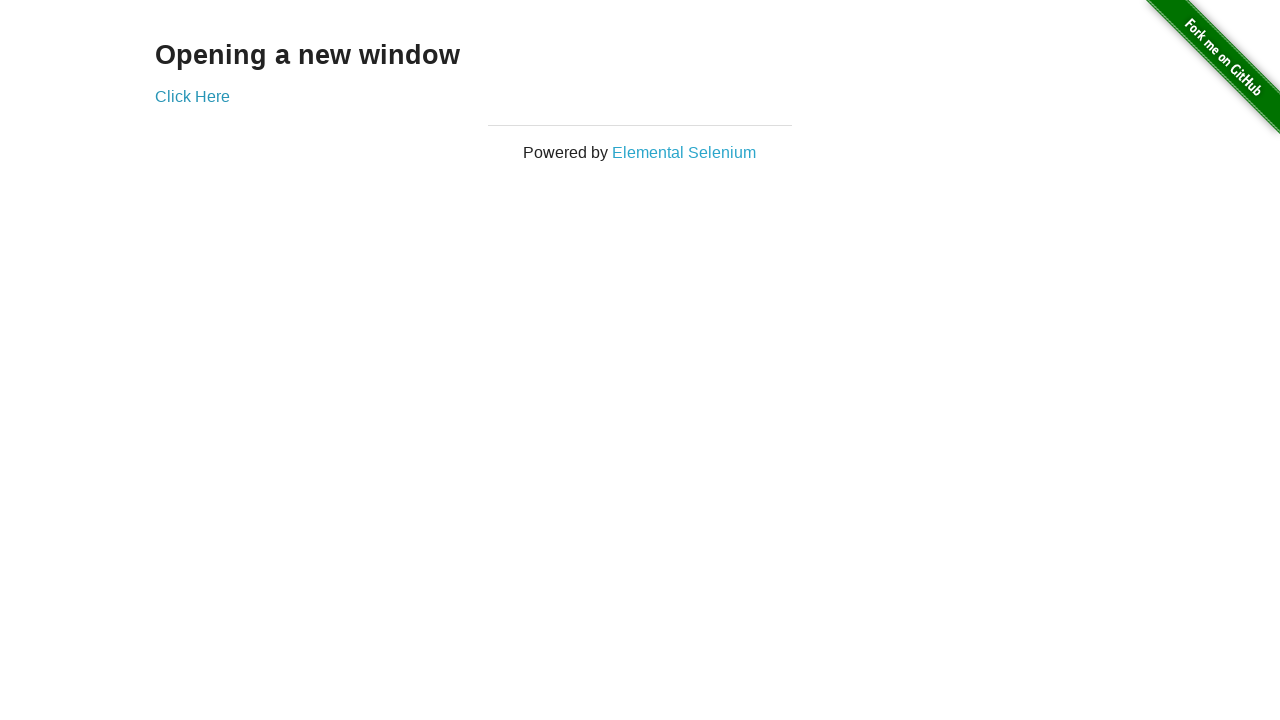

Verified original window title contains 'The Internet'
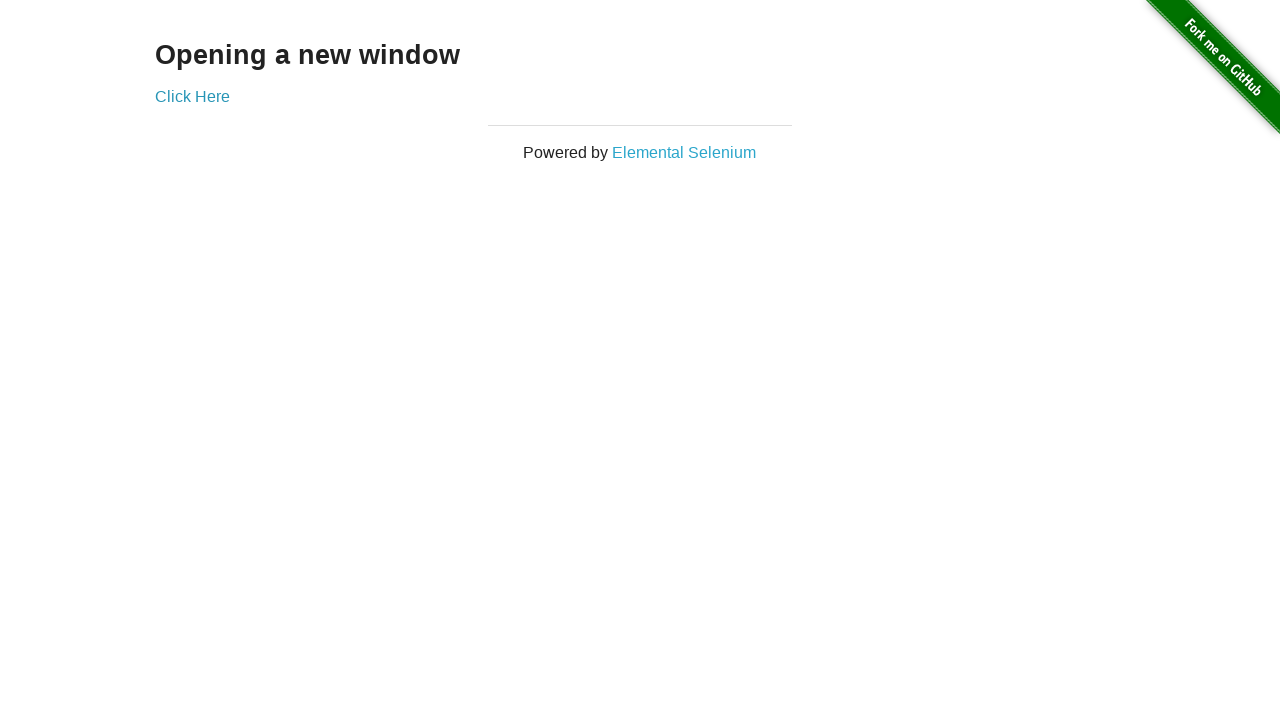

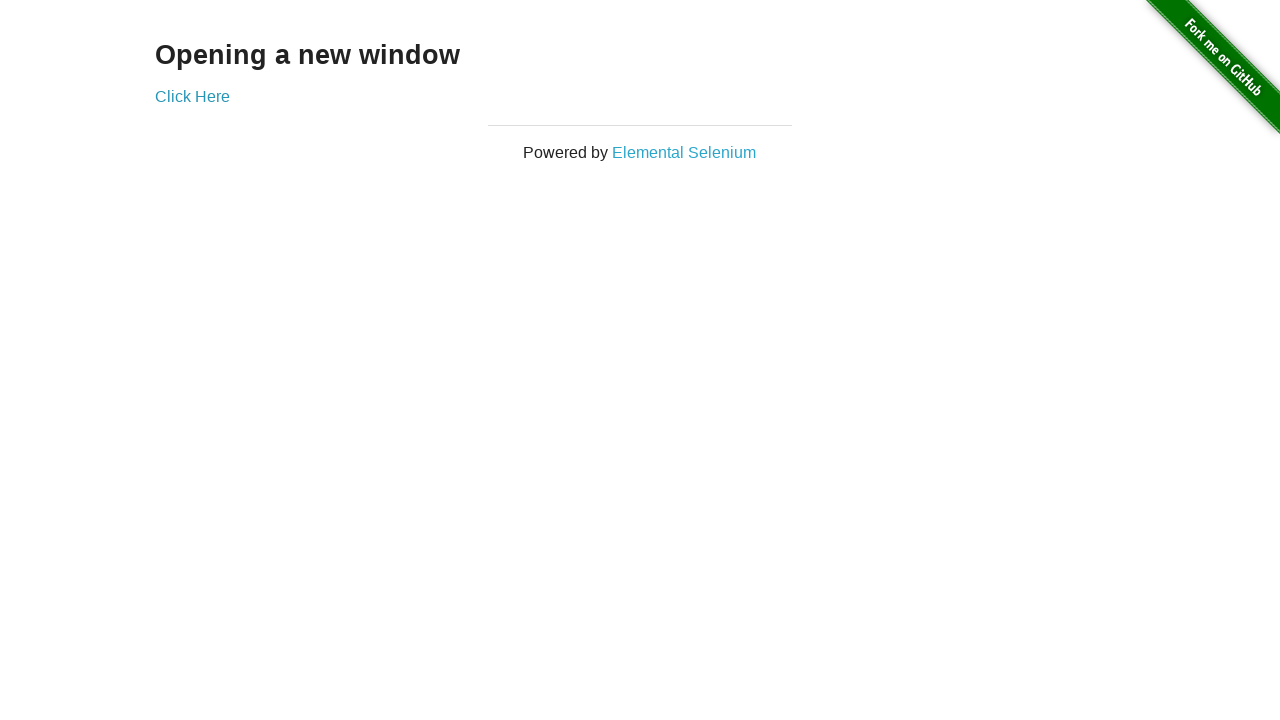